Tests multi-select functionality by holding Control key and clicking on multiple non-consecutive items in a grid

Starting URL: https://jqueryui.com/resources/demos/selectable/display-grid.html

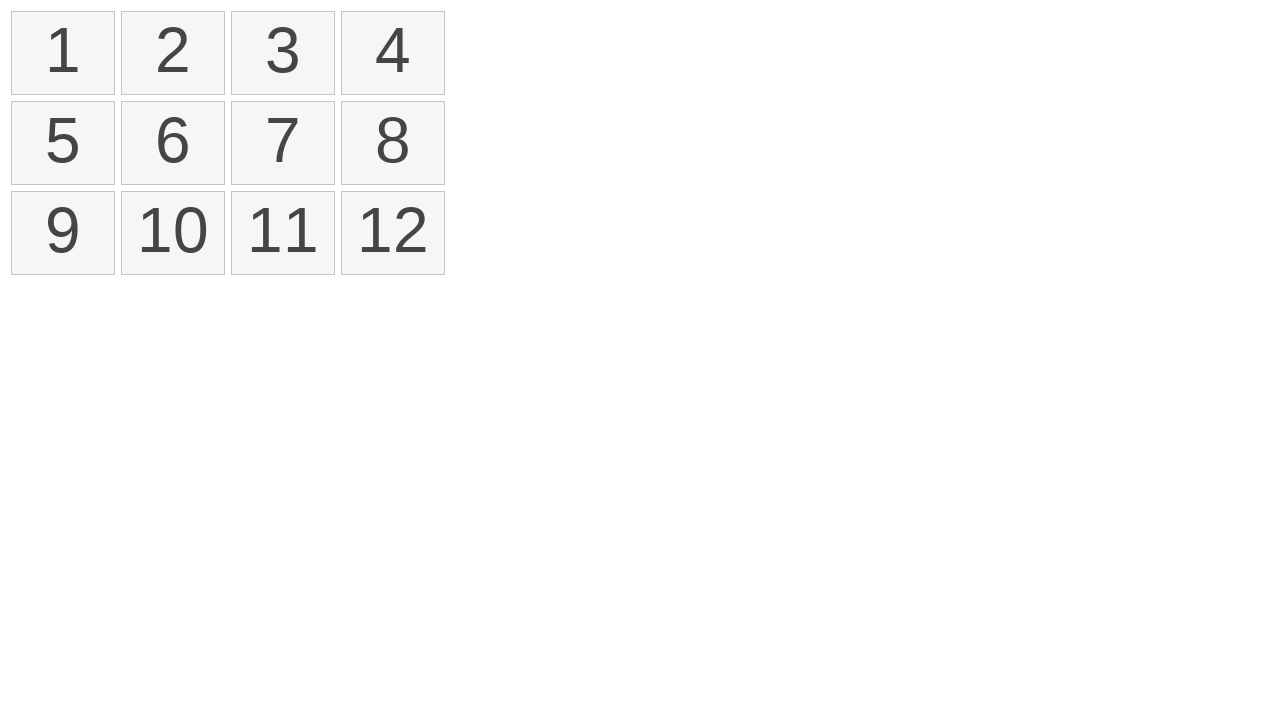

Navigated to jQuery UI selectable grid demo page
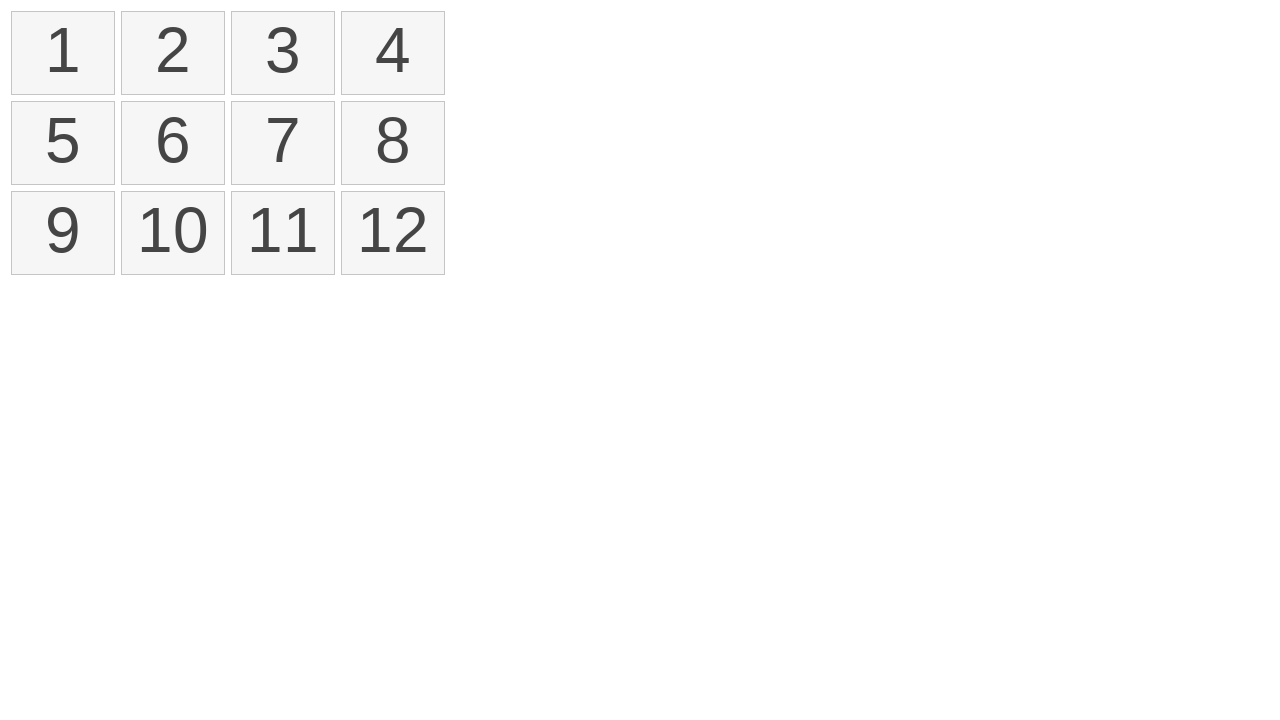

Selectable grid items loaded
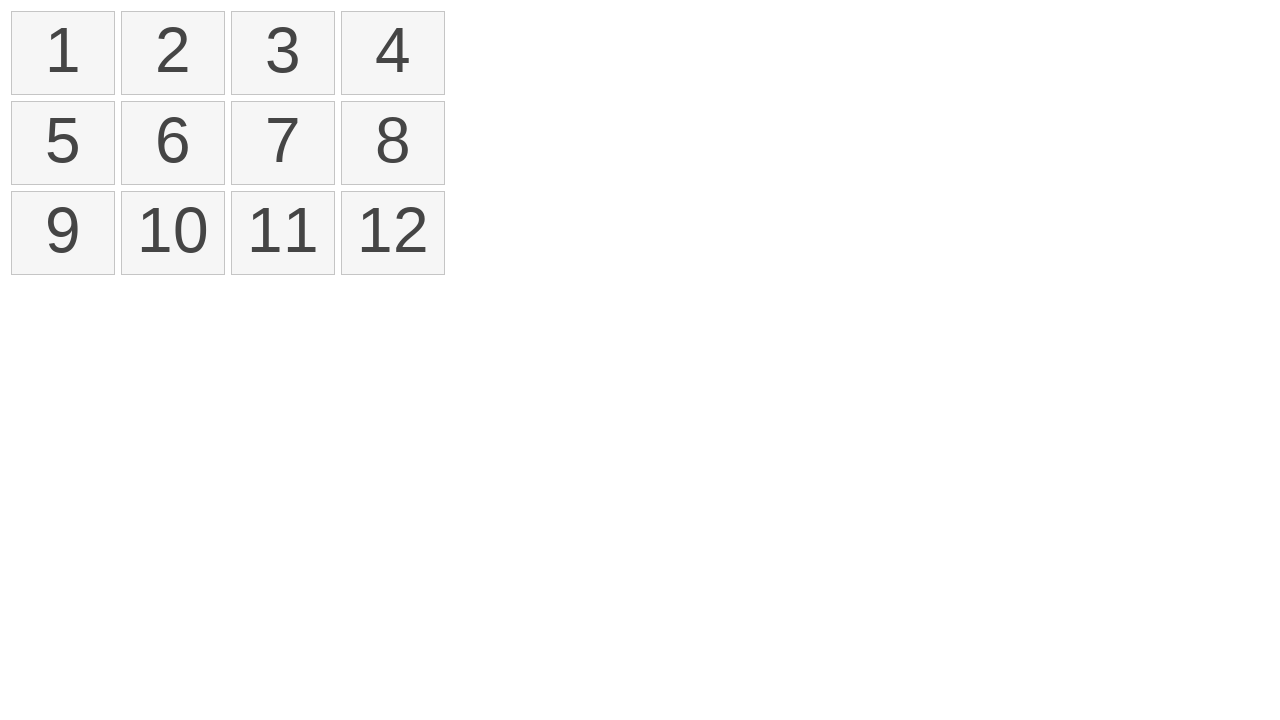

Clicked first grid item (index 0) with Control key held at (63, 53) on #selectable li >> nth=0
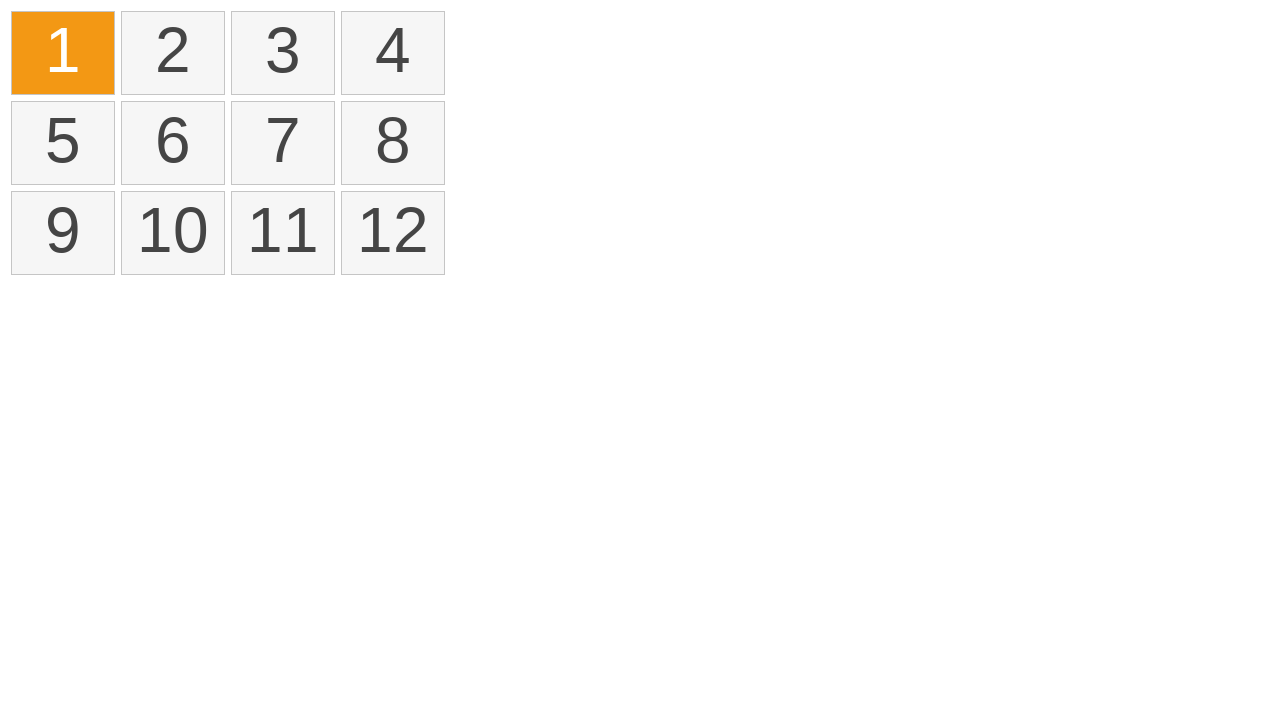

Clicked fourth grid item (index 3) with Control key held at (393, 53) on #selectable li >> nth=3
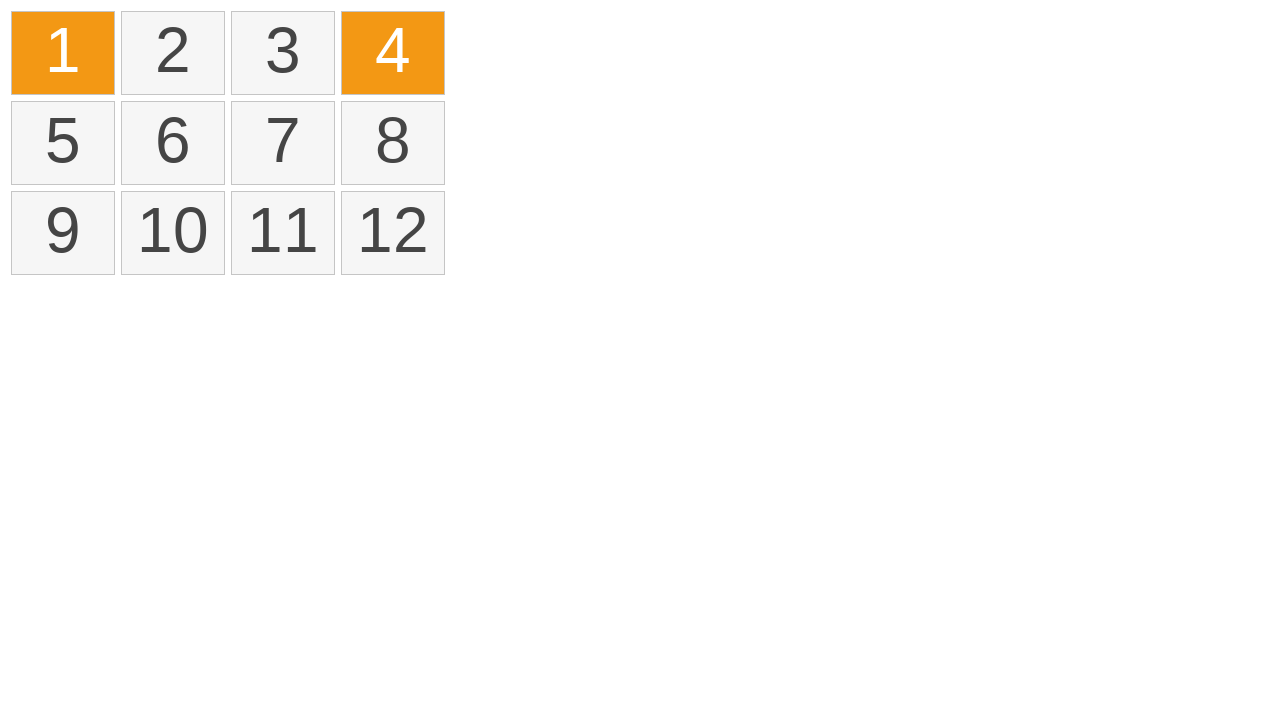

Clicked seventh grid item (index 6) with Control key held at (283, 143) on #selectable li >> nth=6
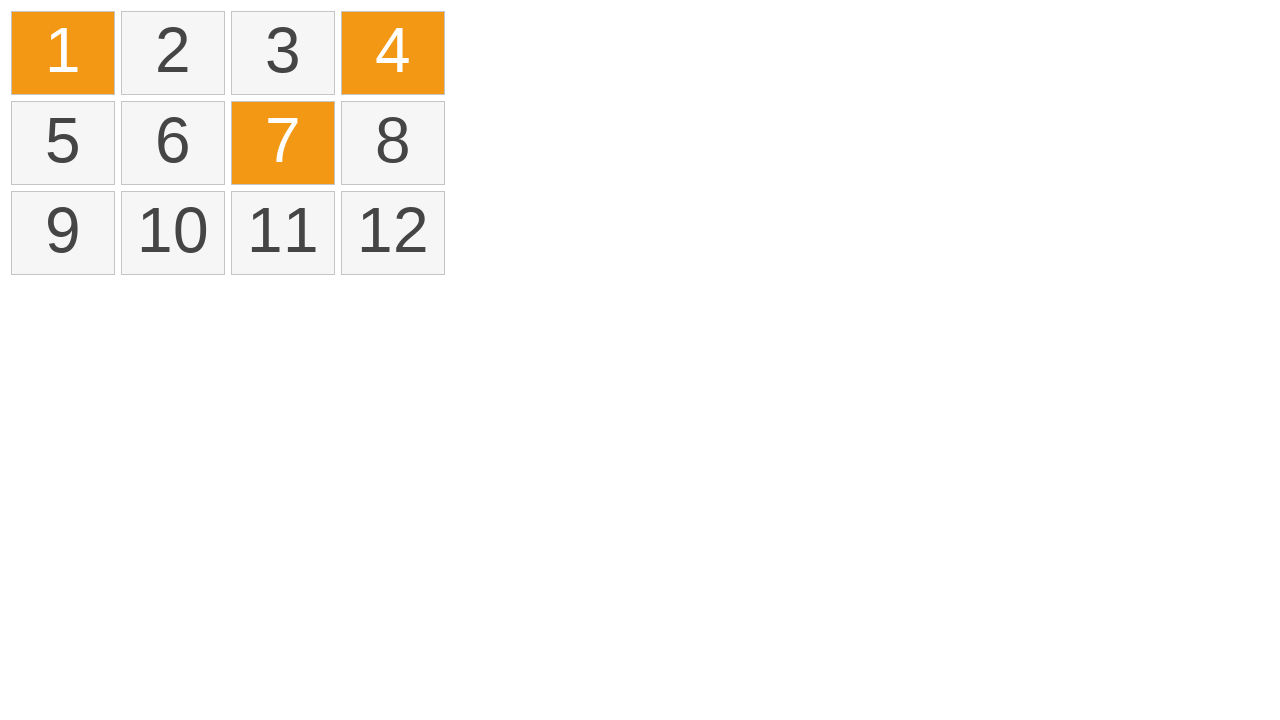

Clicked twelfth grid item (index 11) with Control key held at (393, 233) on #selectable li >> nth=11
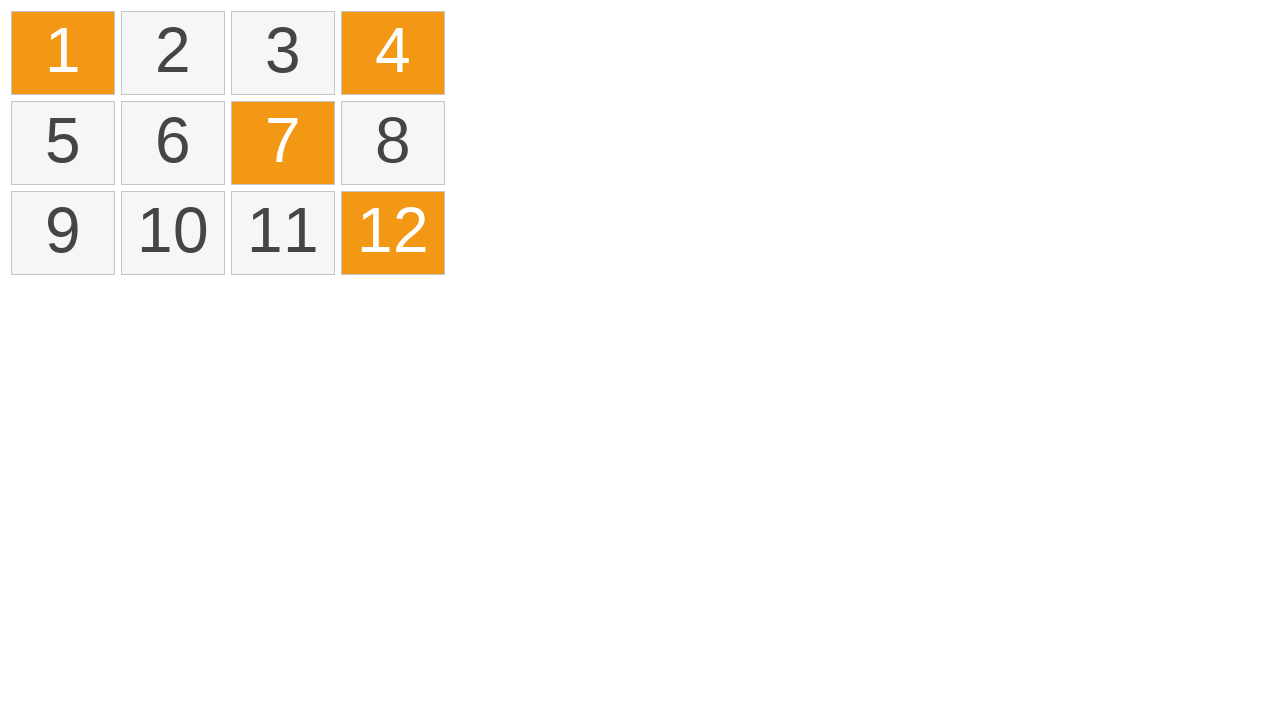

Verified that selected items are marked with ui-selected class
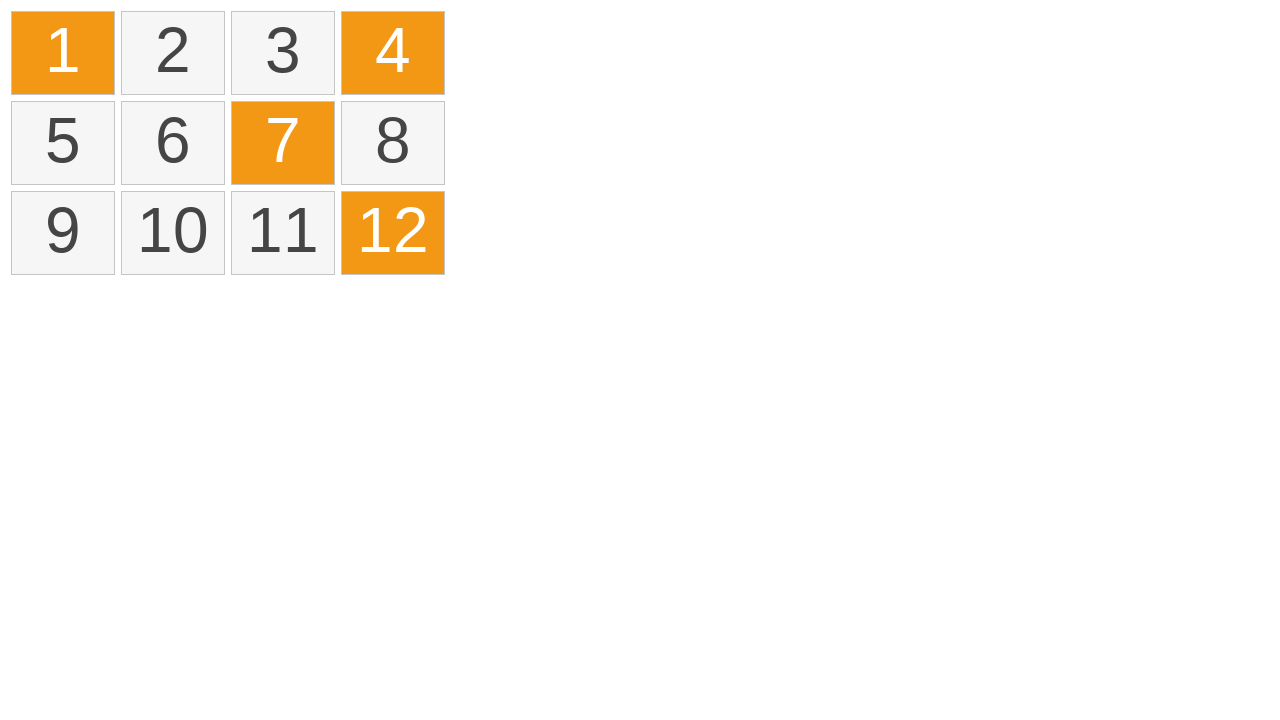

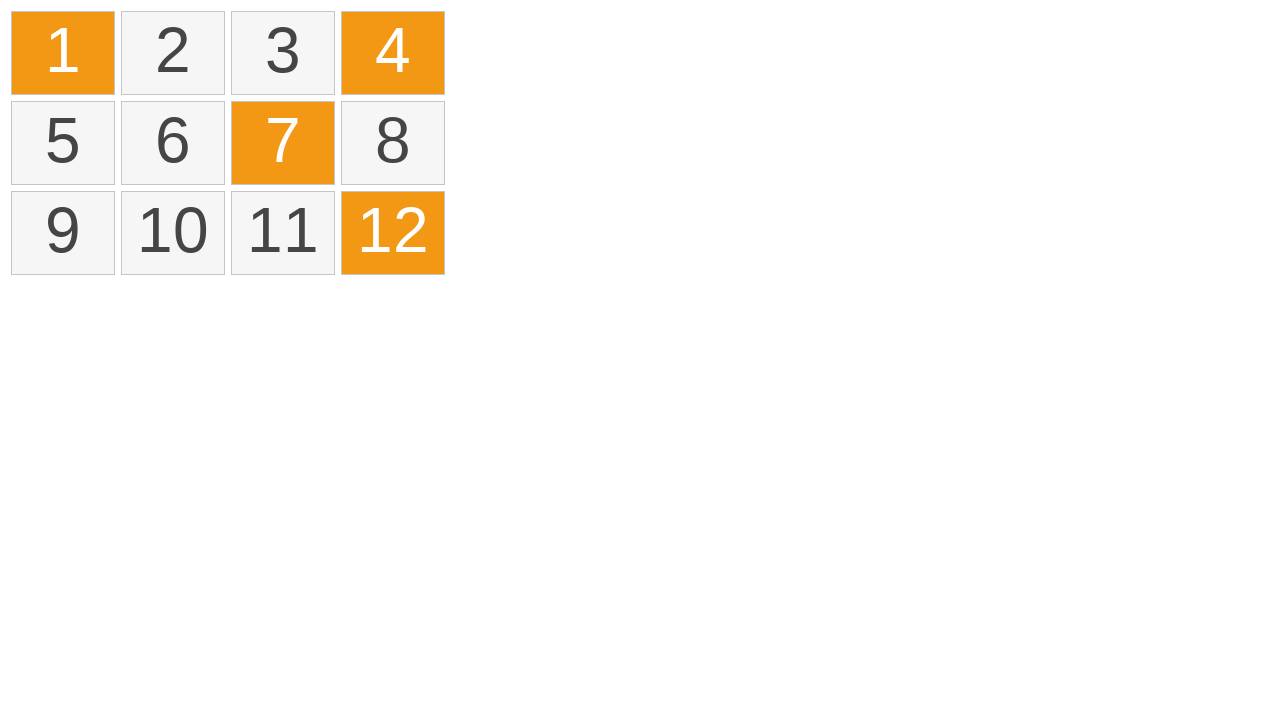